Tests page scrolling functionality using ARROW_DOWN and ARROW_UP keyboard keys to scroll down and then back up on the DemoQA auto-complete page

Starting URL: https://demoqa.com/auto-complete

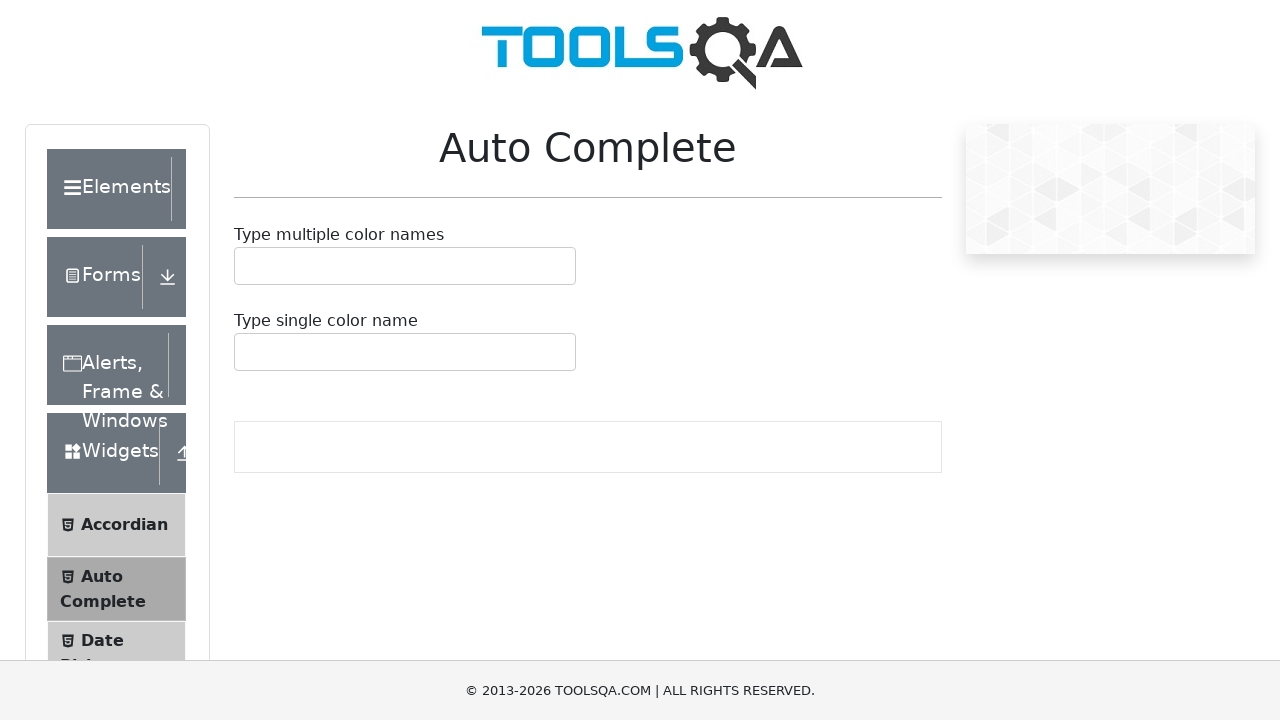

Pressed ARROW_DOWN key to scroll down (1st time)
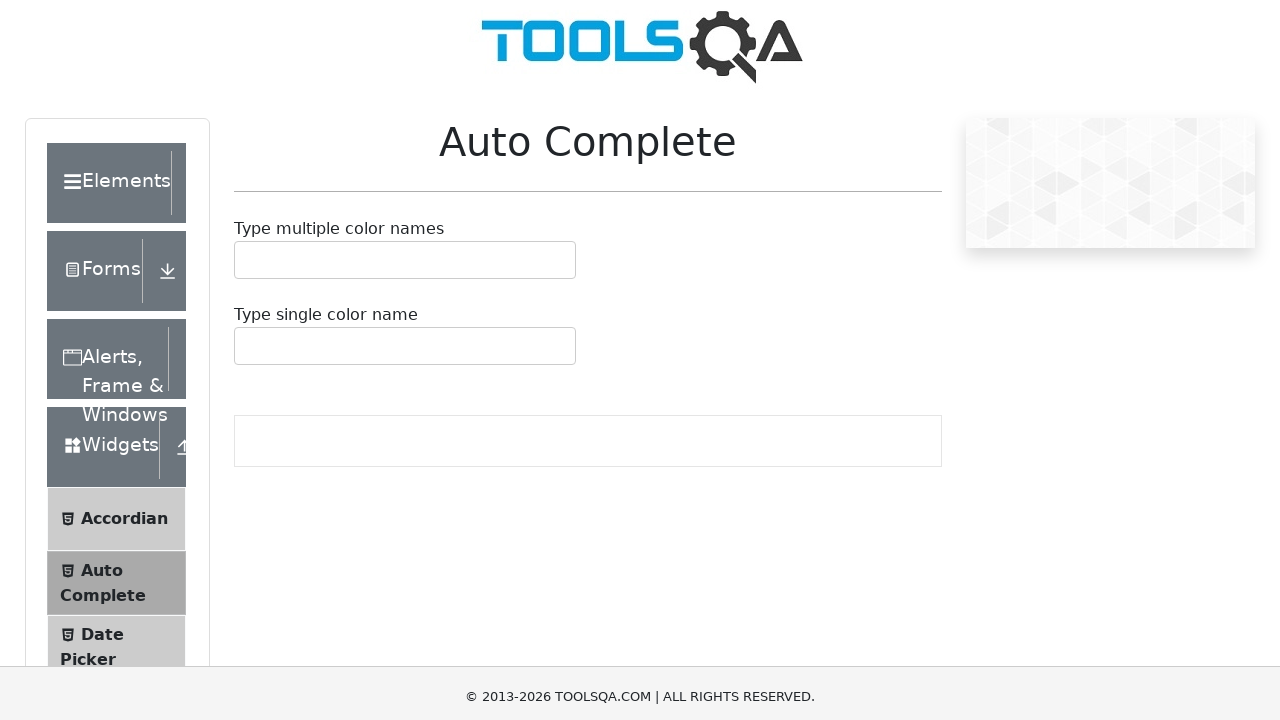

Waited 1 second after first scroll down
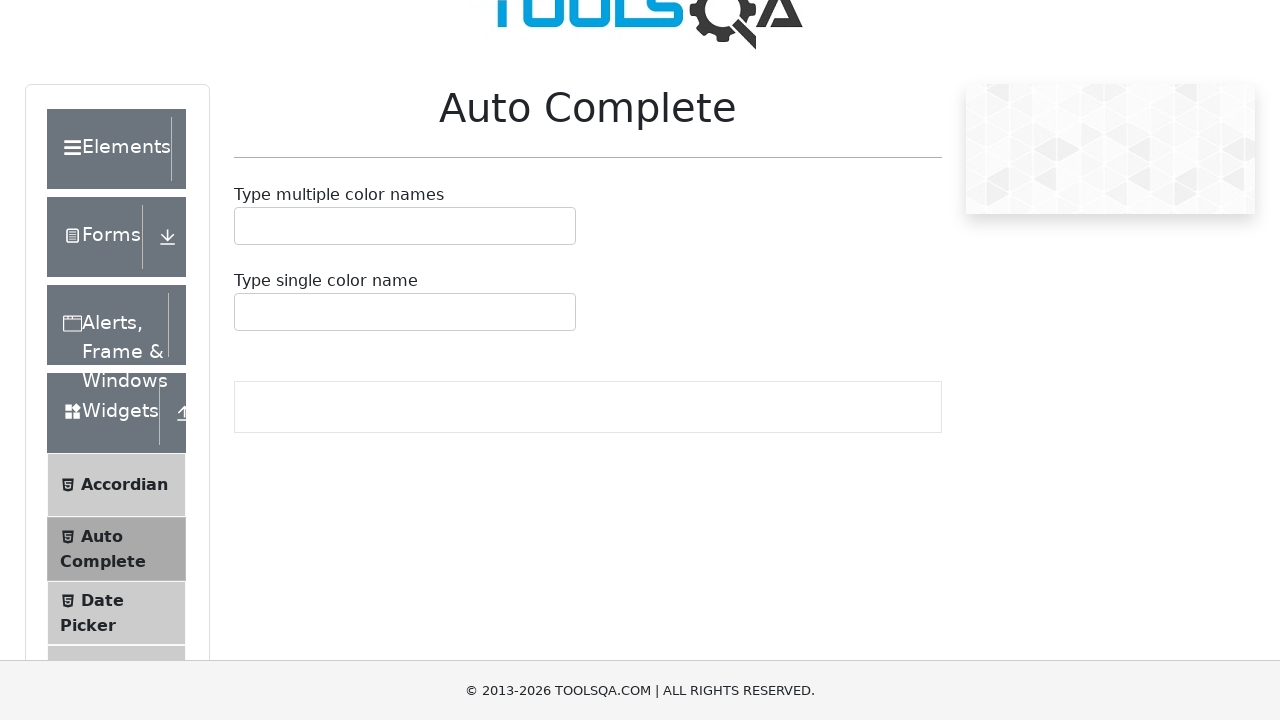

Pressed ARROW_DOWN key to scroll down (2nd time)
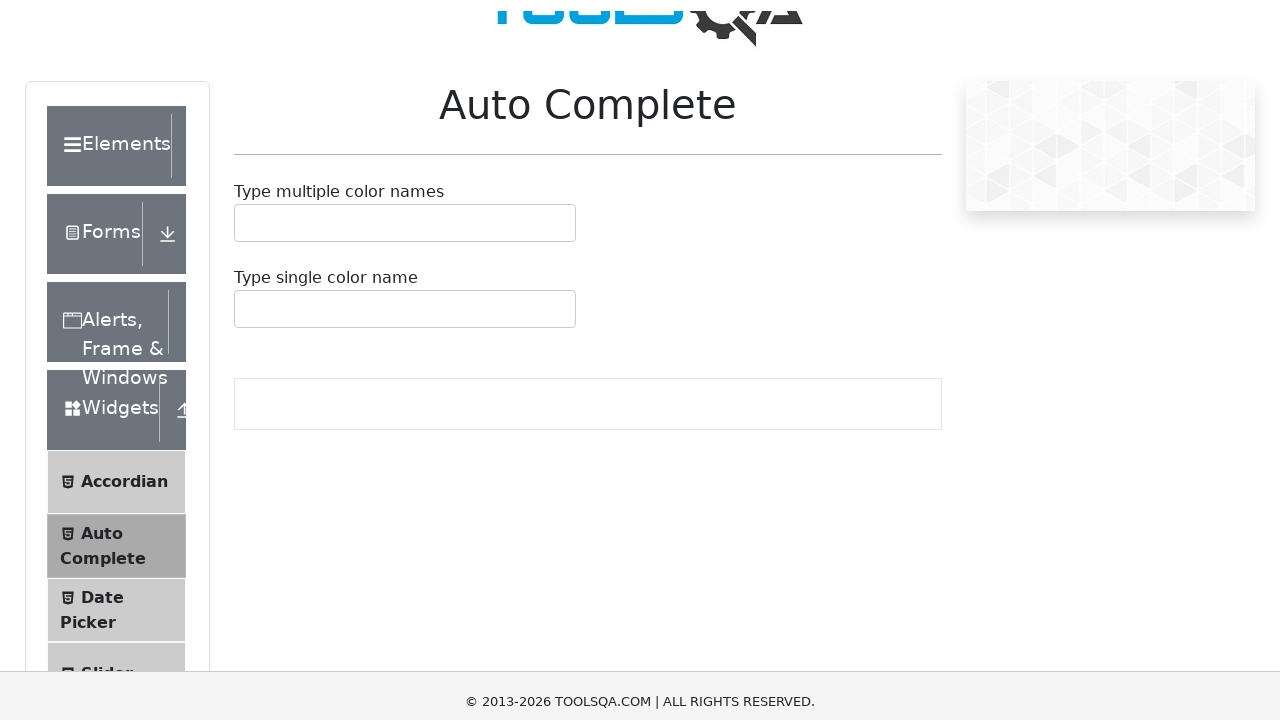

Waited 1 second after second scroll down
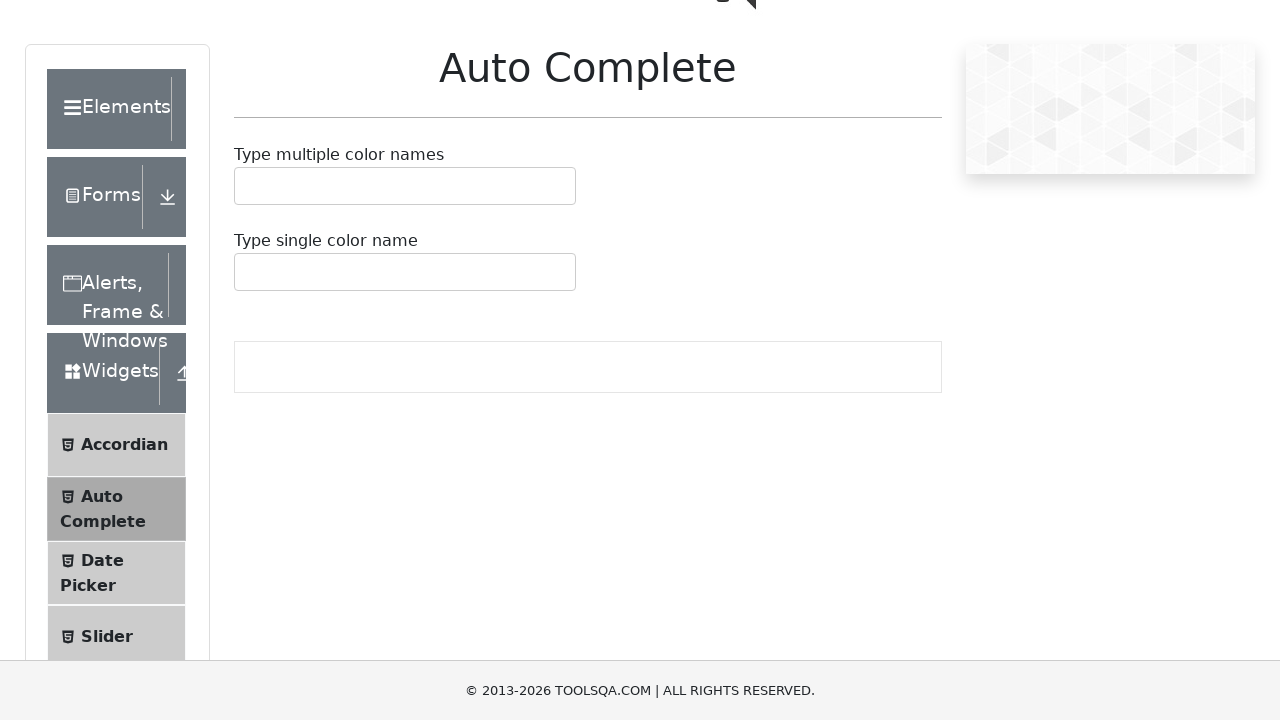

Pressed ARROW_DOWN key to scroll down (3rd time)
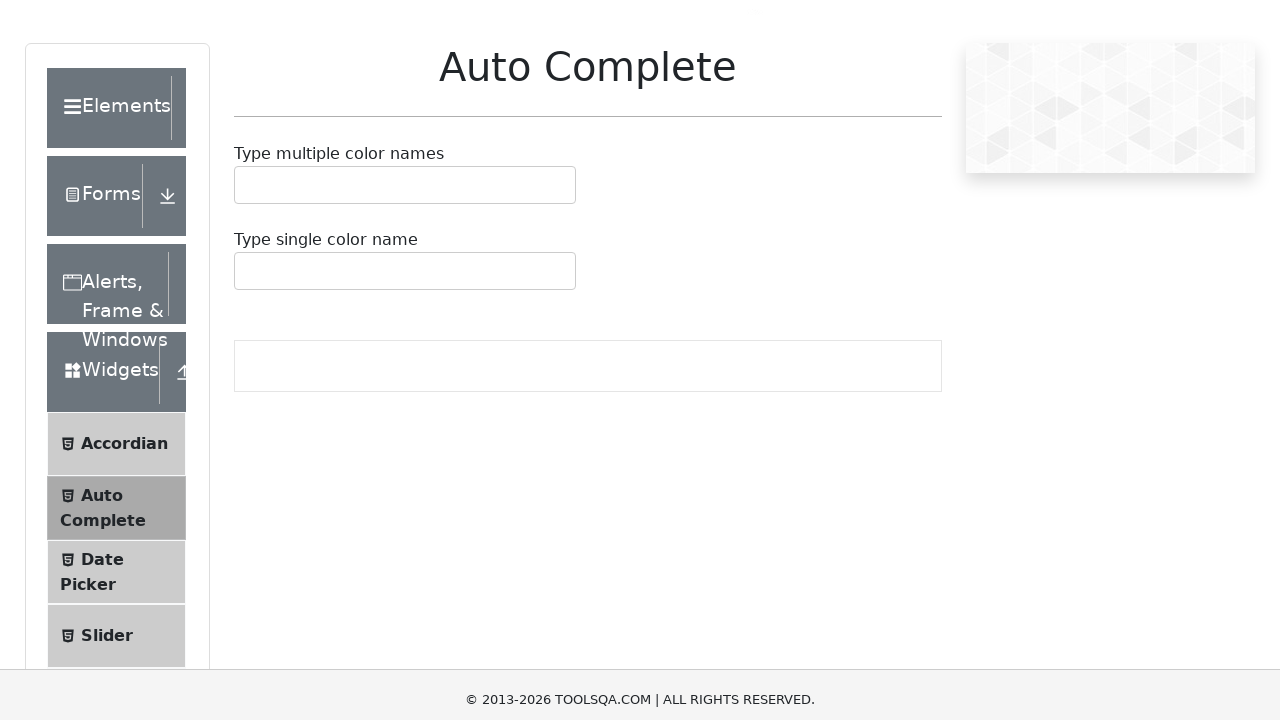

Waited 1 second after third scroll down
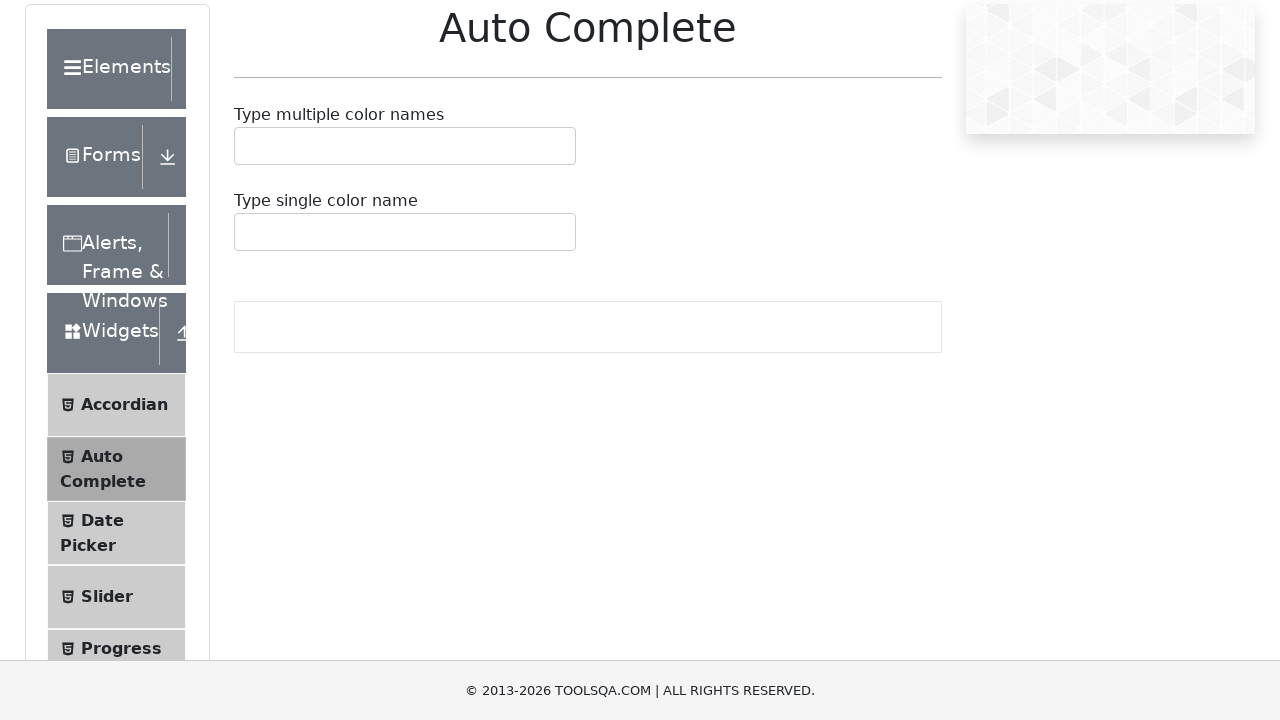

Pressed ARROW_UP key to scroll up (1st time)
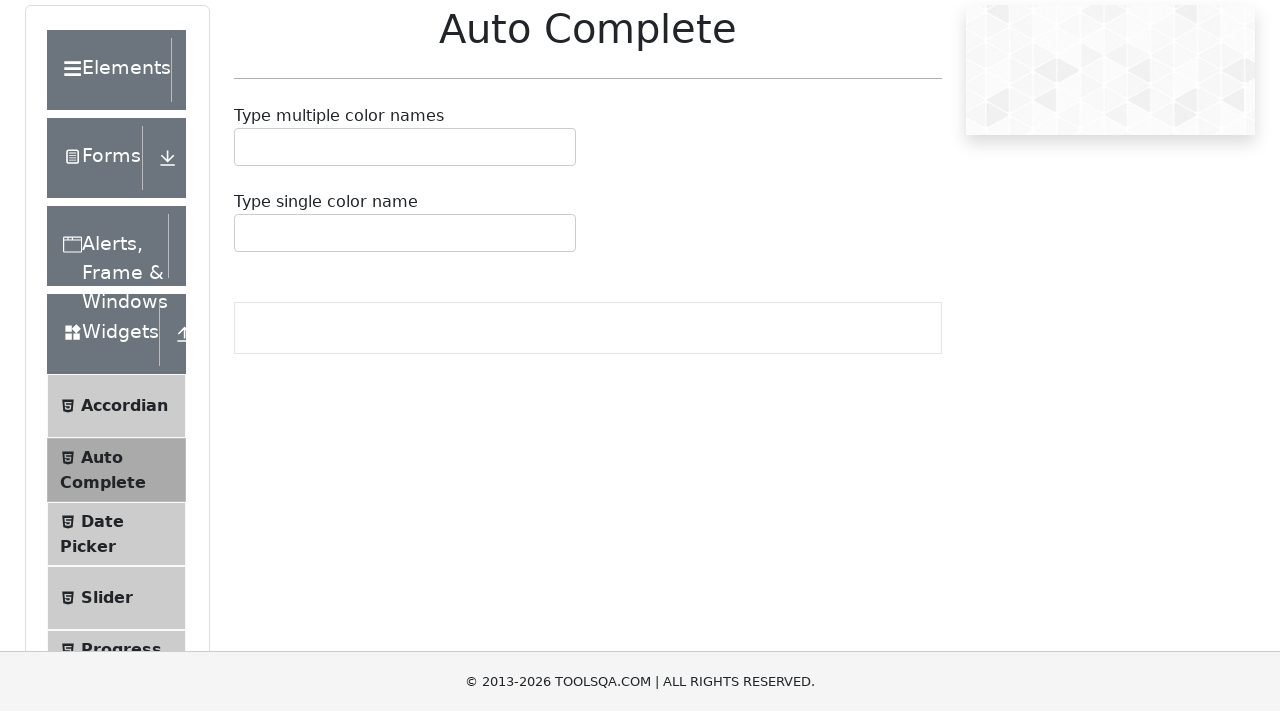

Waited 1 second after first scroll up
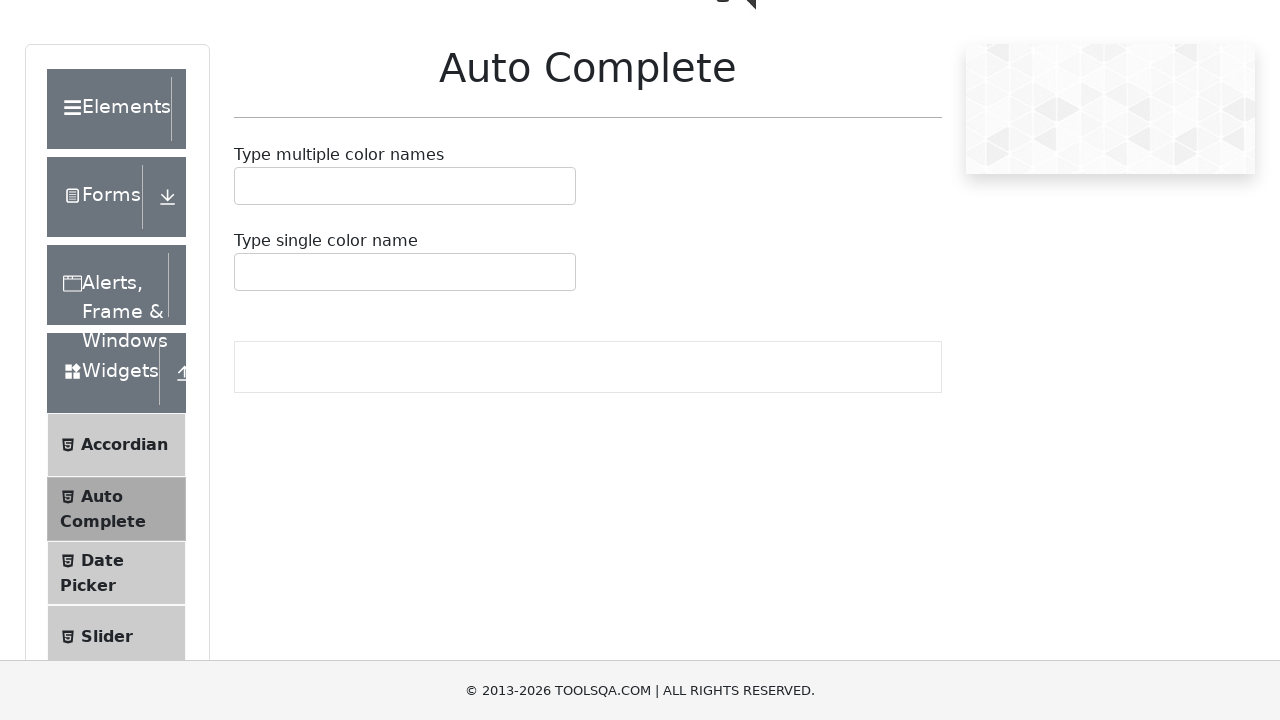

Pressed ARROW_UP key to scroll up (2nd time)
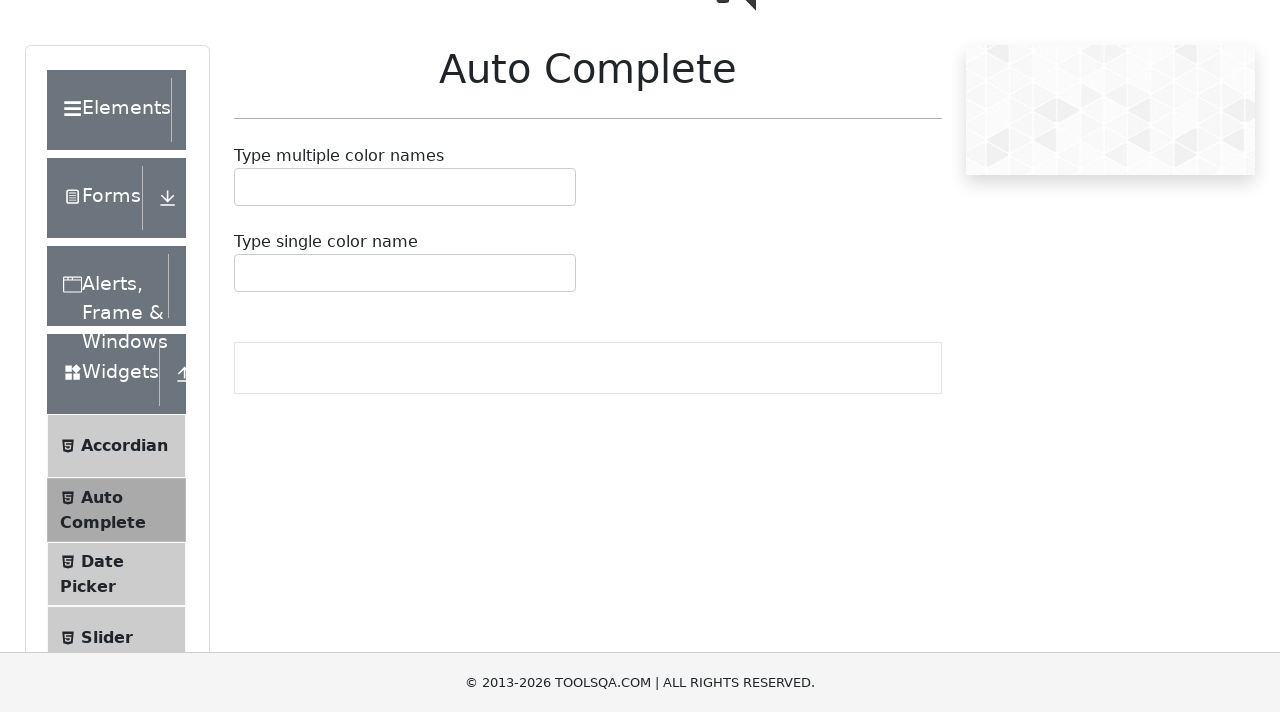

Waited 1 second after second scroll up
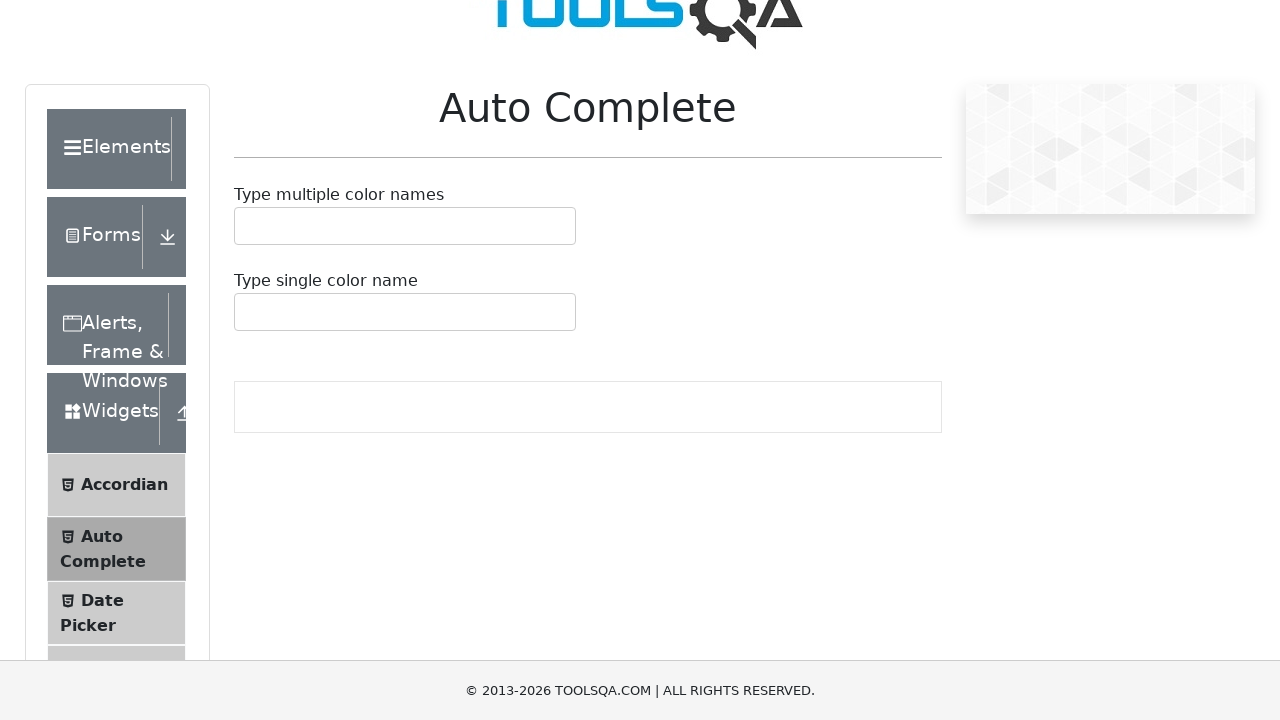

Pressed ARROW_UP key to scroll up (3rd time)
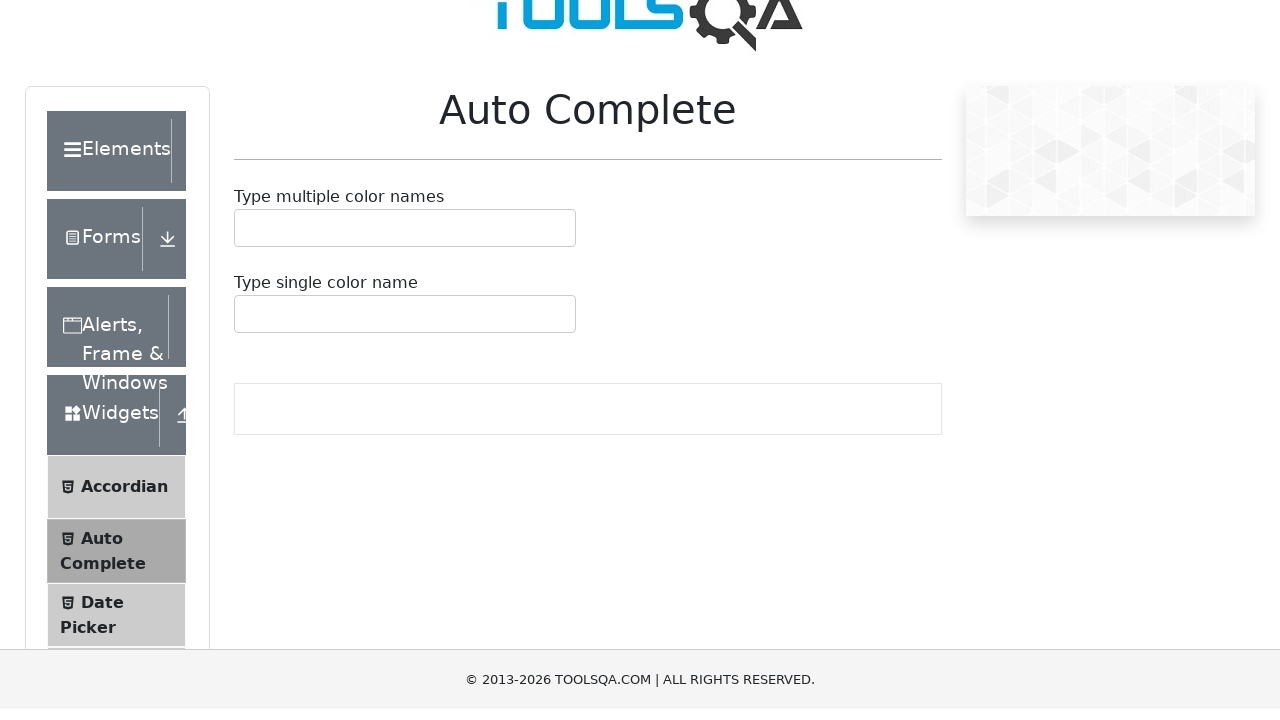

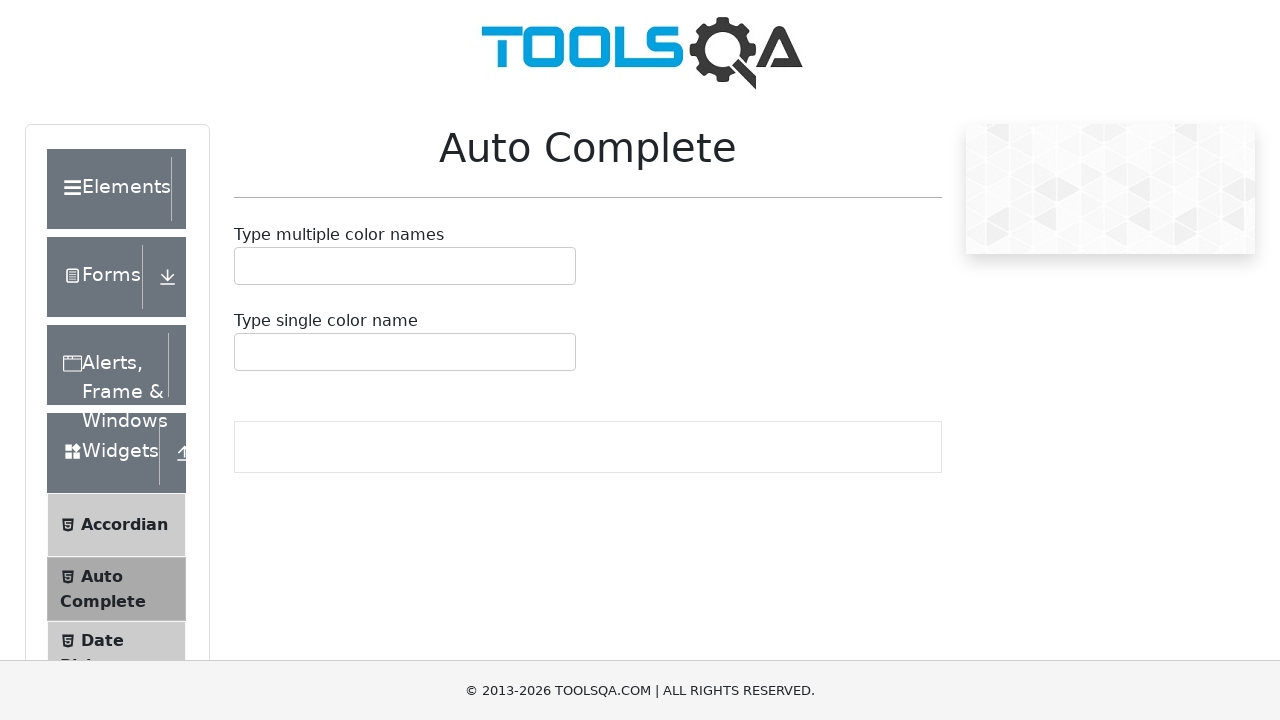